Tests the laminate flooring calculator with larger room dimensions (15x10), different laminate sizes, and higher pricing to verify calculation accuracy.

Starting URL: https://masterskayapola.ru/kalkulyator/laminata.html

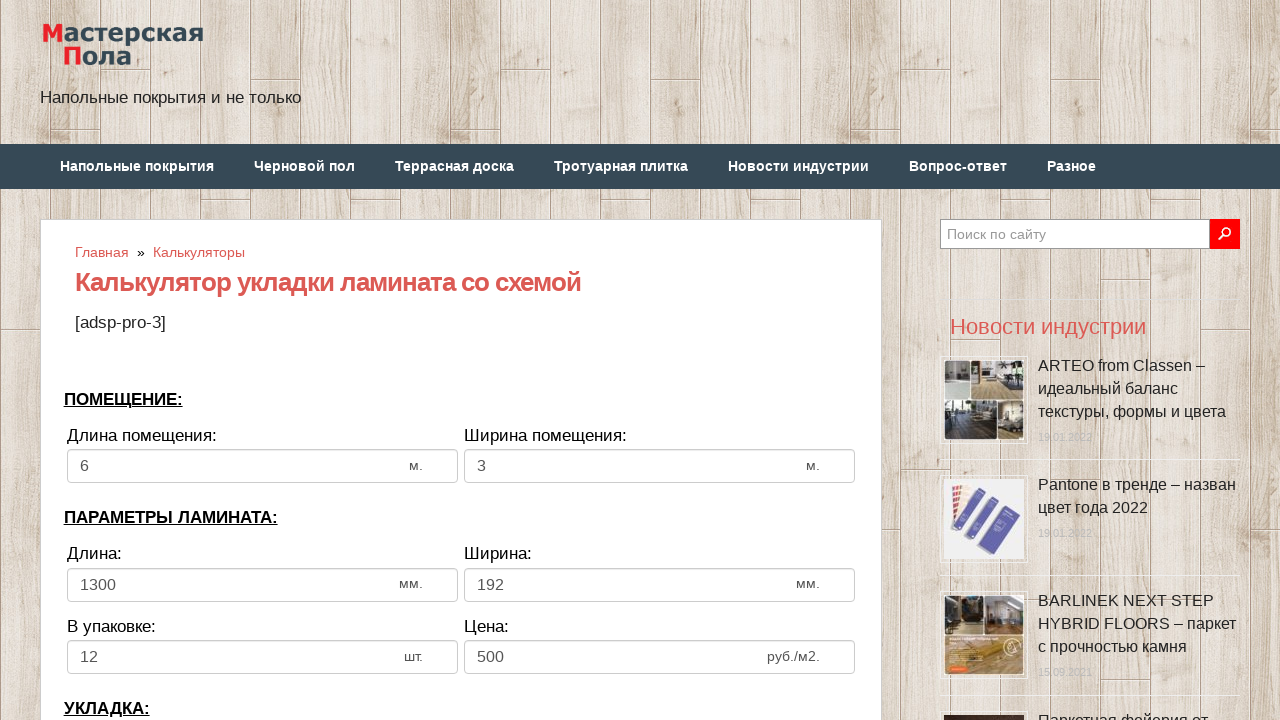

Filled room width with 15 meters on input[name='calc_roomwidth']
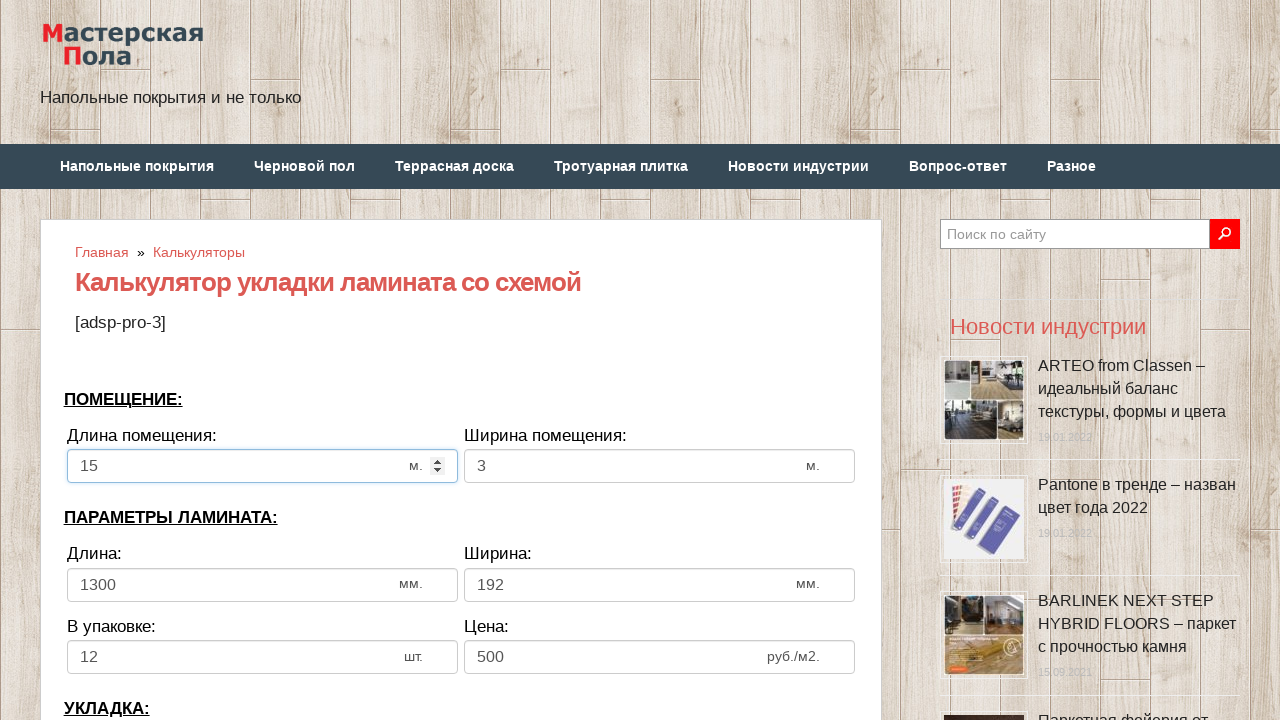

Filled room height with 10 meters on input[name='calc_roomheight']
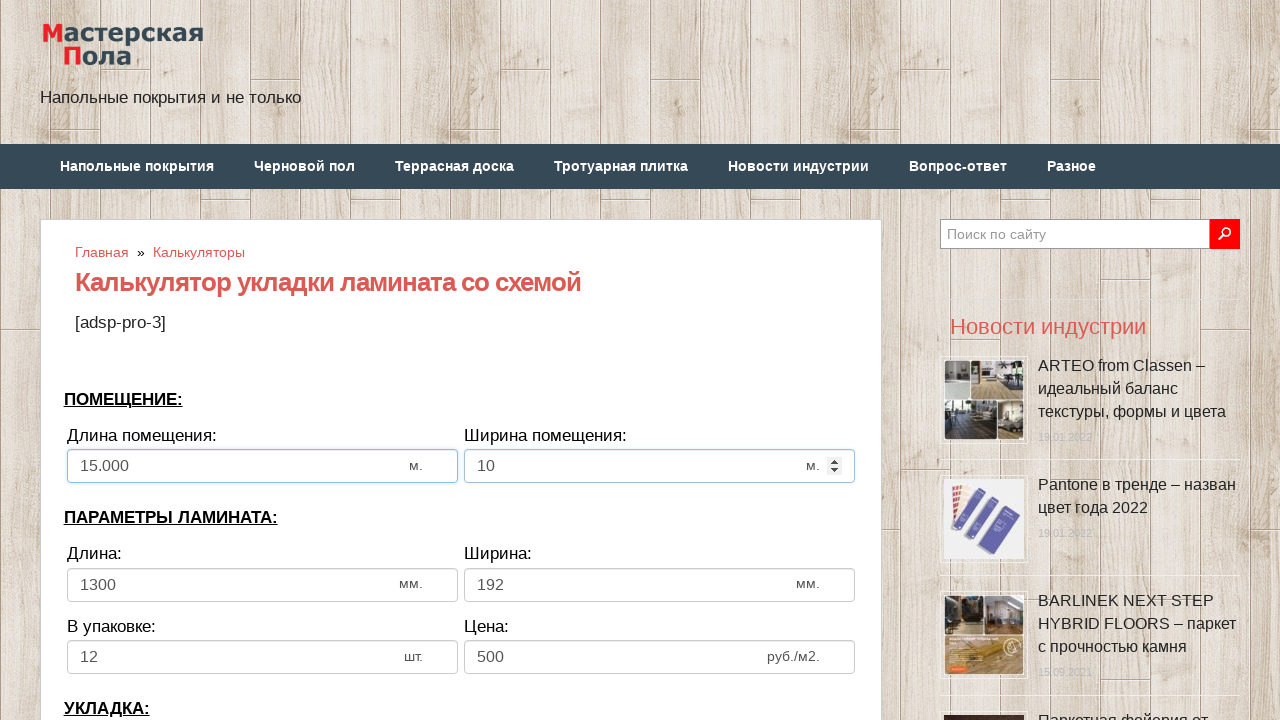

Filled laminate width with 2000 mm on input[name='calc_lamwidth']
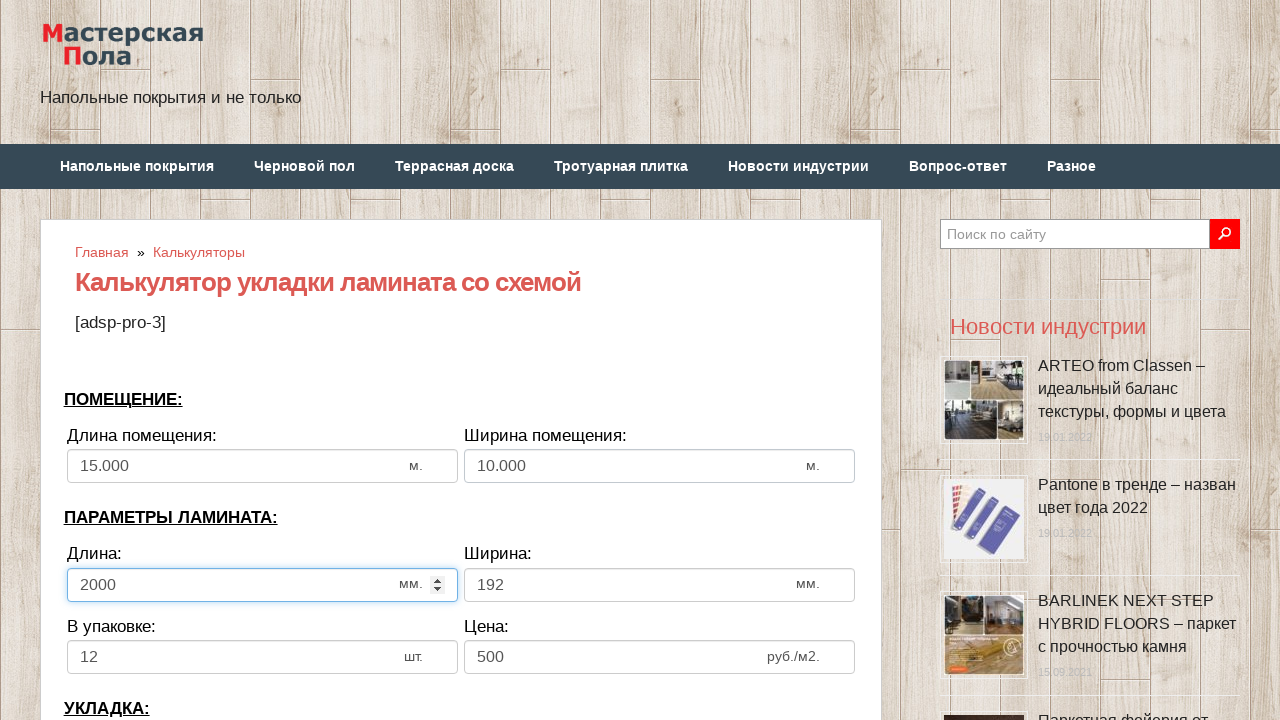

Filled laminate height with 300 mm on input[name='calc_lamheight']
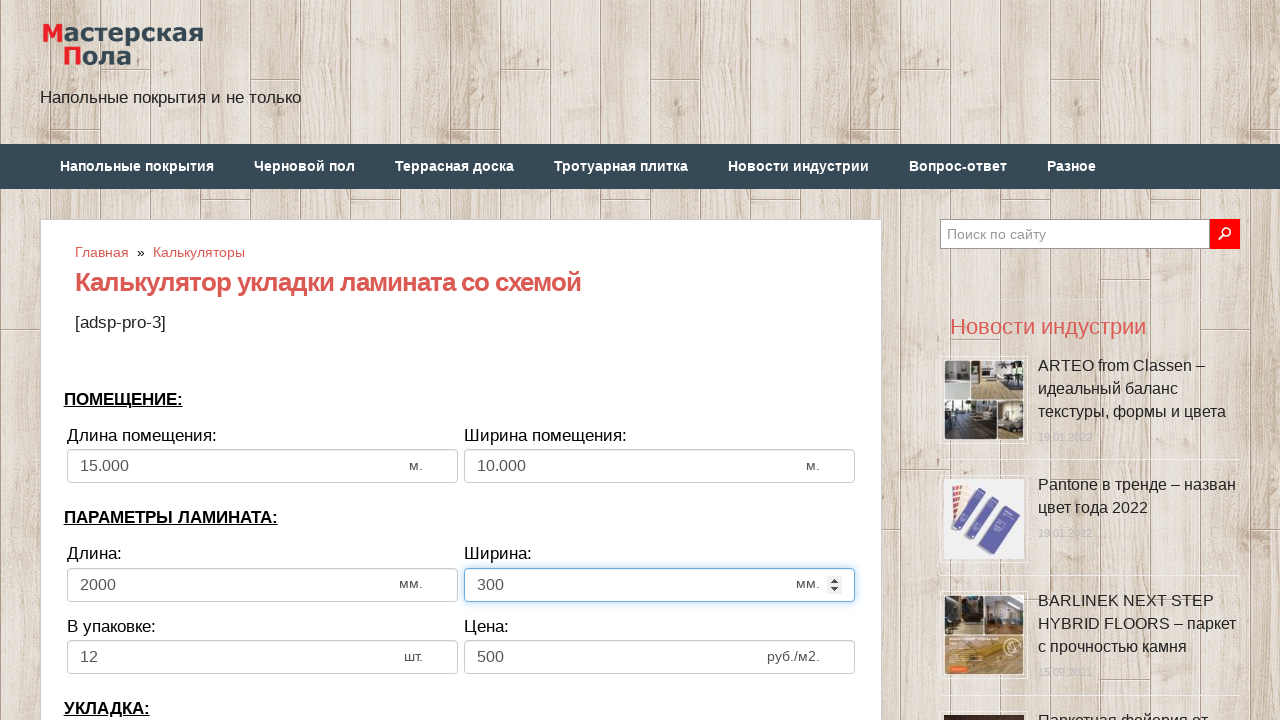

Filled pieces in pack with 20 on input[name='calc_inpack']
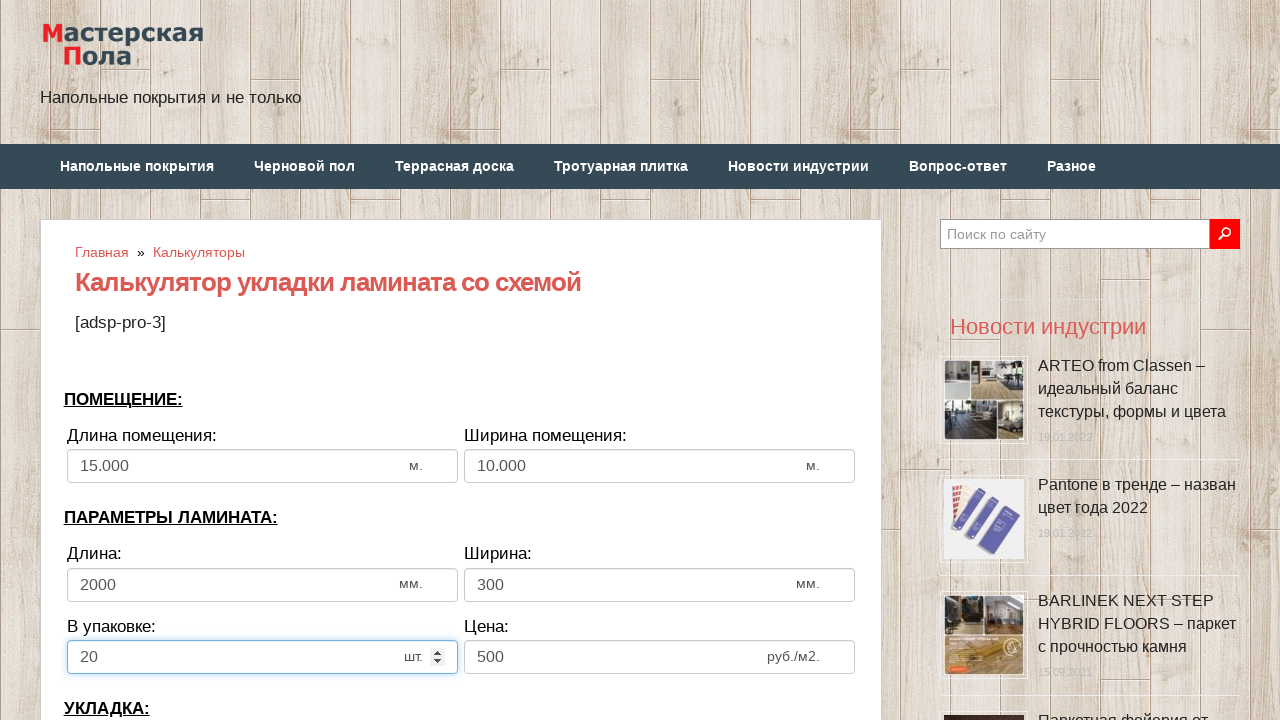

Filled price with 3800 rubles on input[name='calc_price']
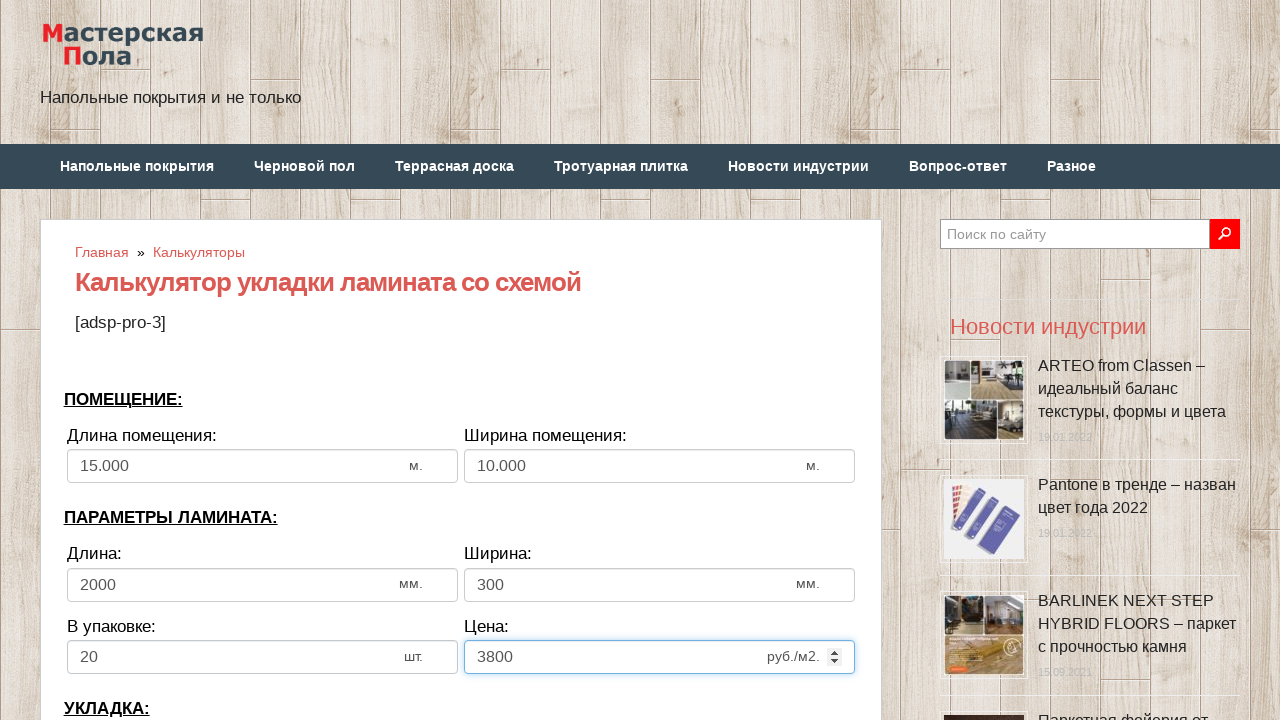

Selected second laying direction option on select[name='calc_direct']
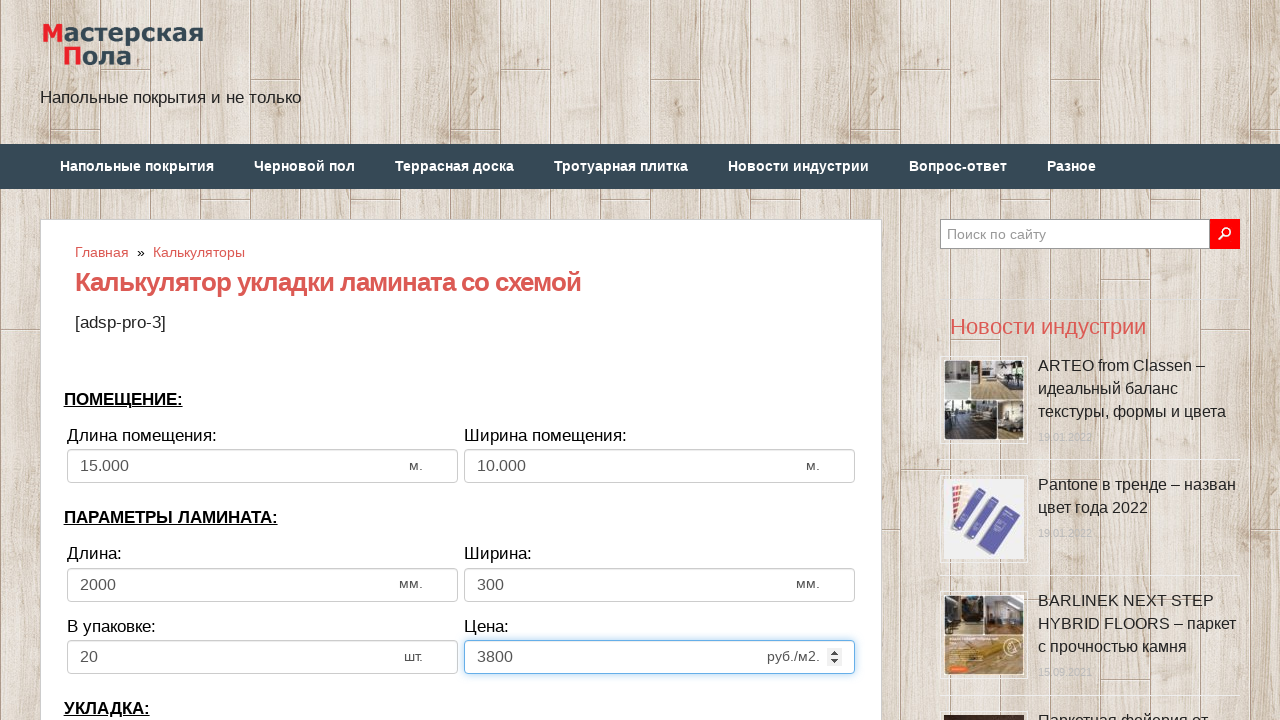

Filled bias/offset with 100 mm on input[name='calc_bias']
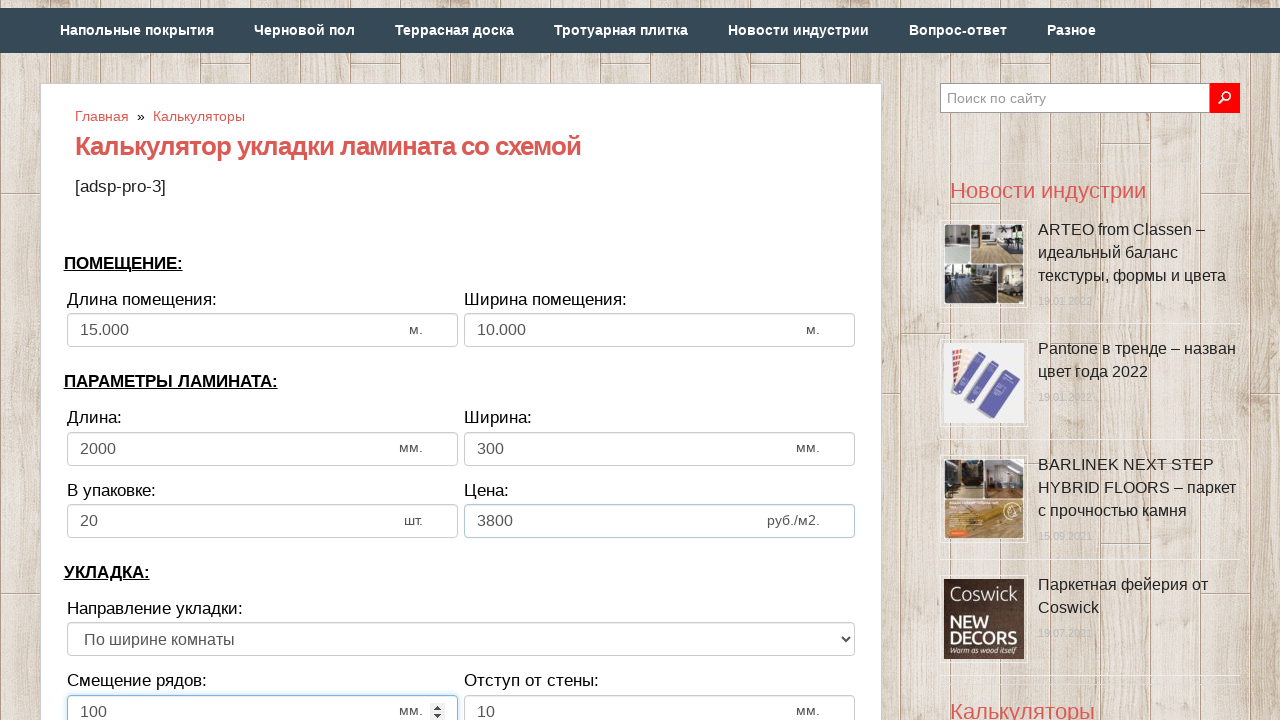

Filled wall distance with 10 mm on input[name='calc_walldist']
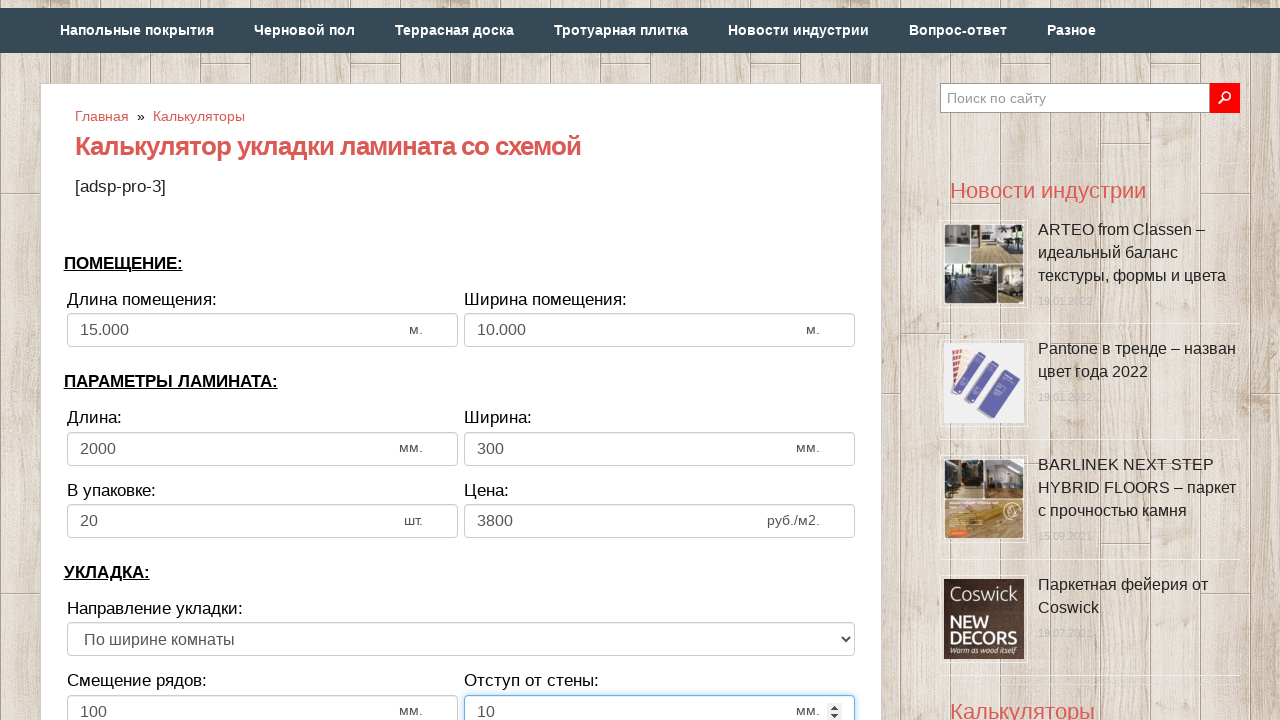

Clicked calculate button to compute laminate flooring results at (461, 361) on xpath=//*[@class='btn btn-secondary btn-lg tocalc']
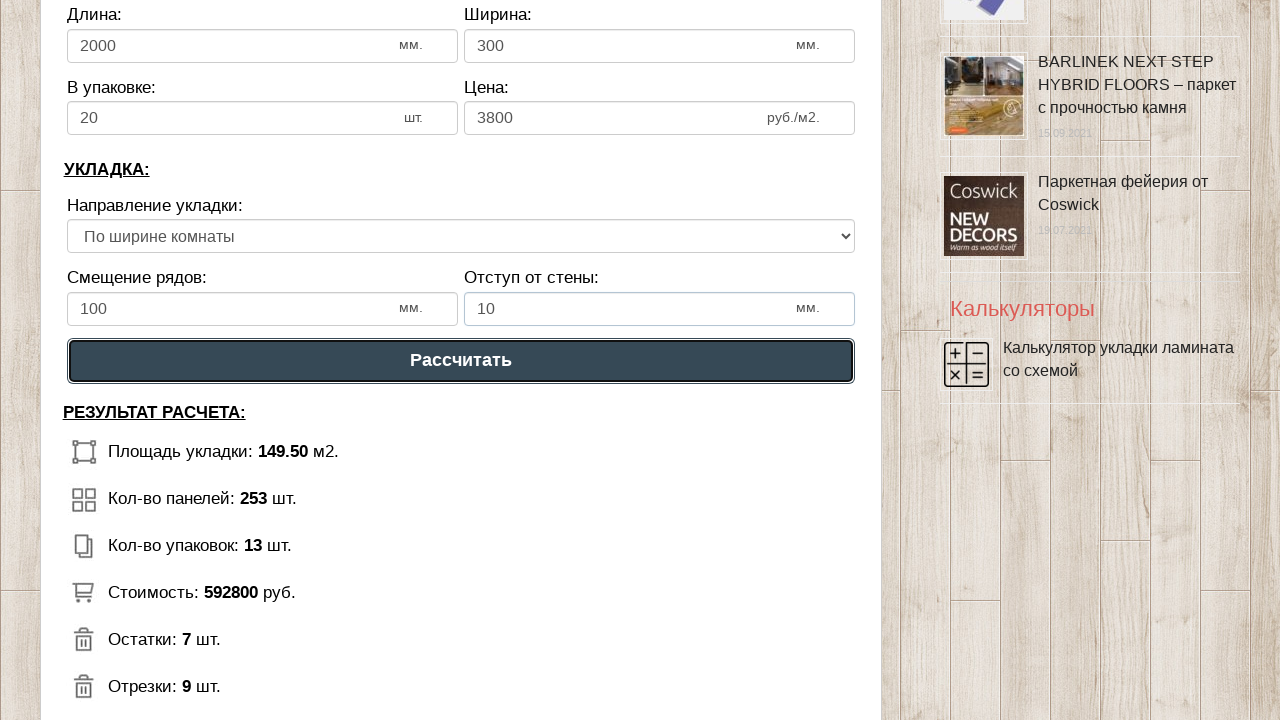

Calculator results loaded and displayed
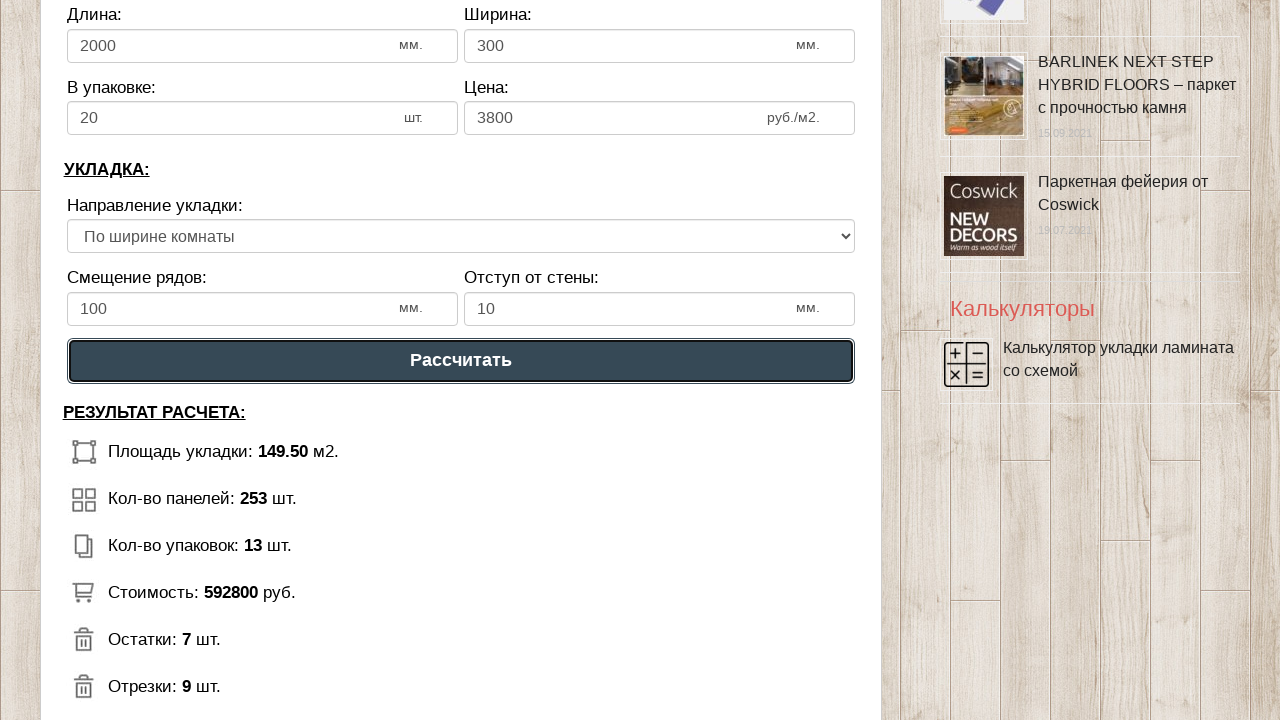

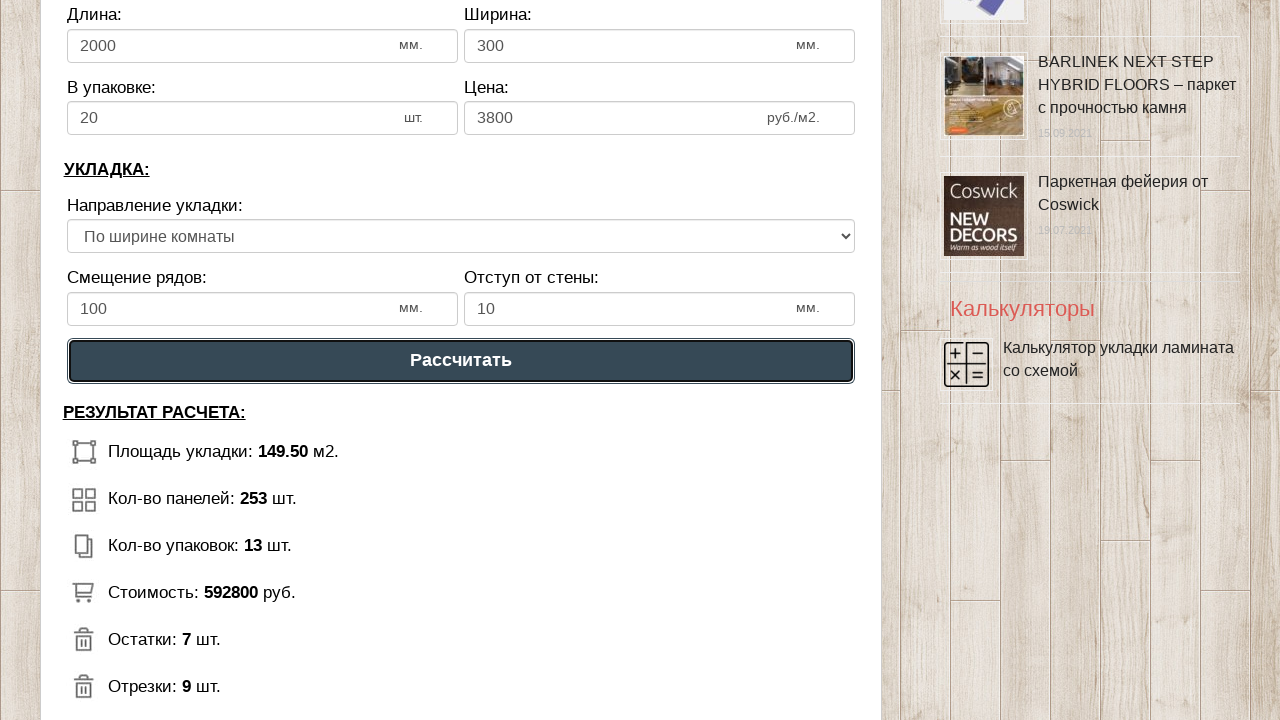